Tests dropdown functionality by selecting the second option and verifying it is selected correctly.

Starting URL: https://the-internet.herokuapp.com/dropdown

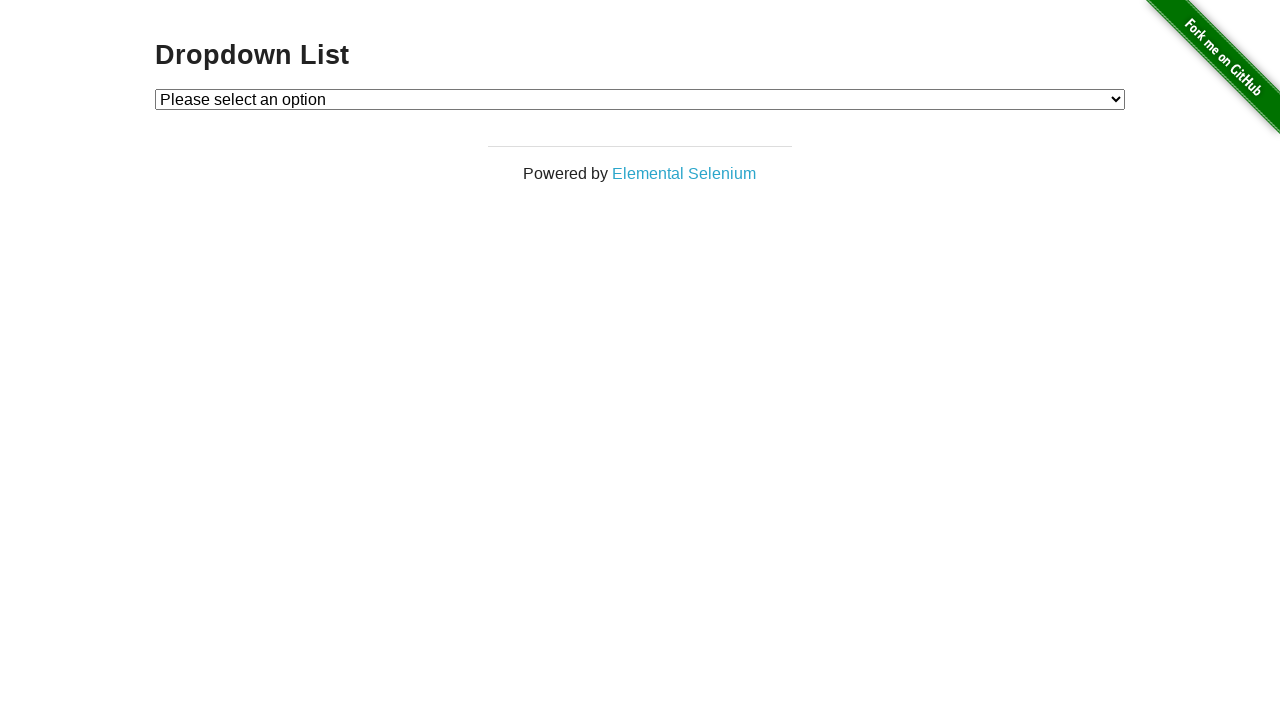

Selected the second option from the dropdown by index on #dropdown
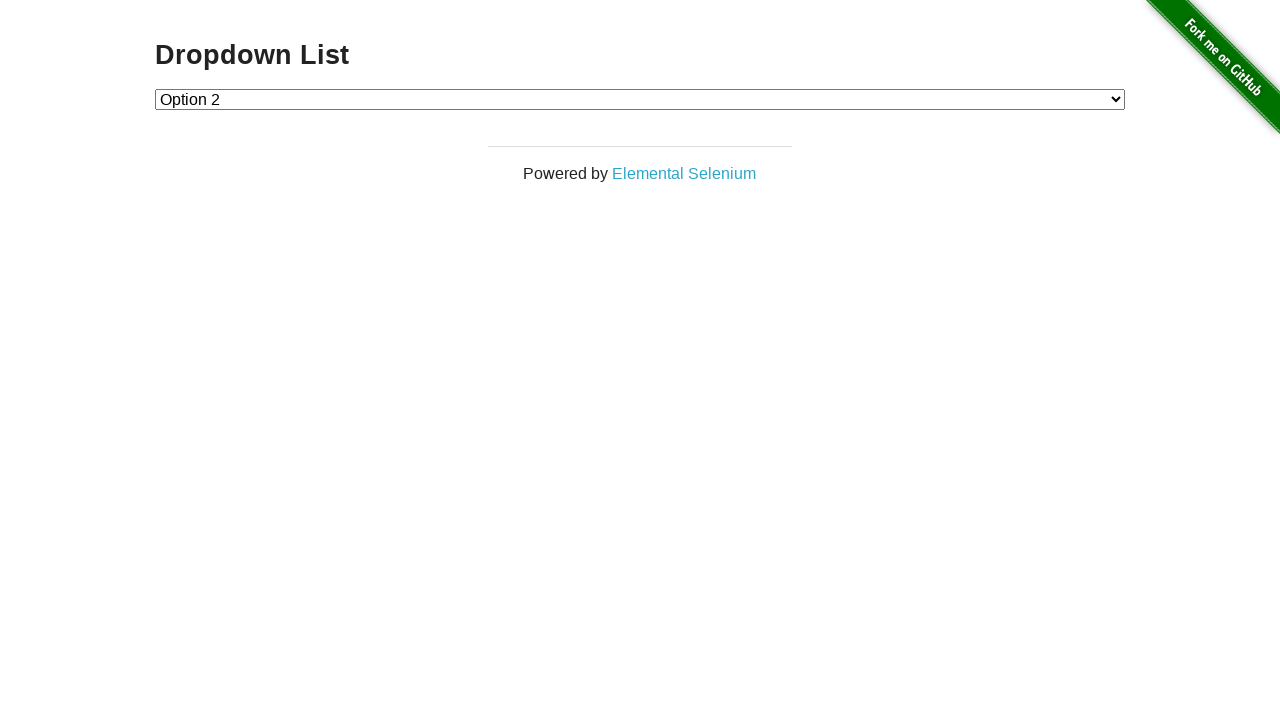

Retrieved the selected value from the dropdown
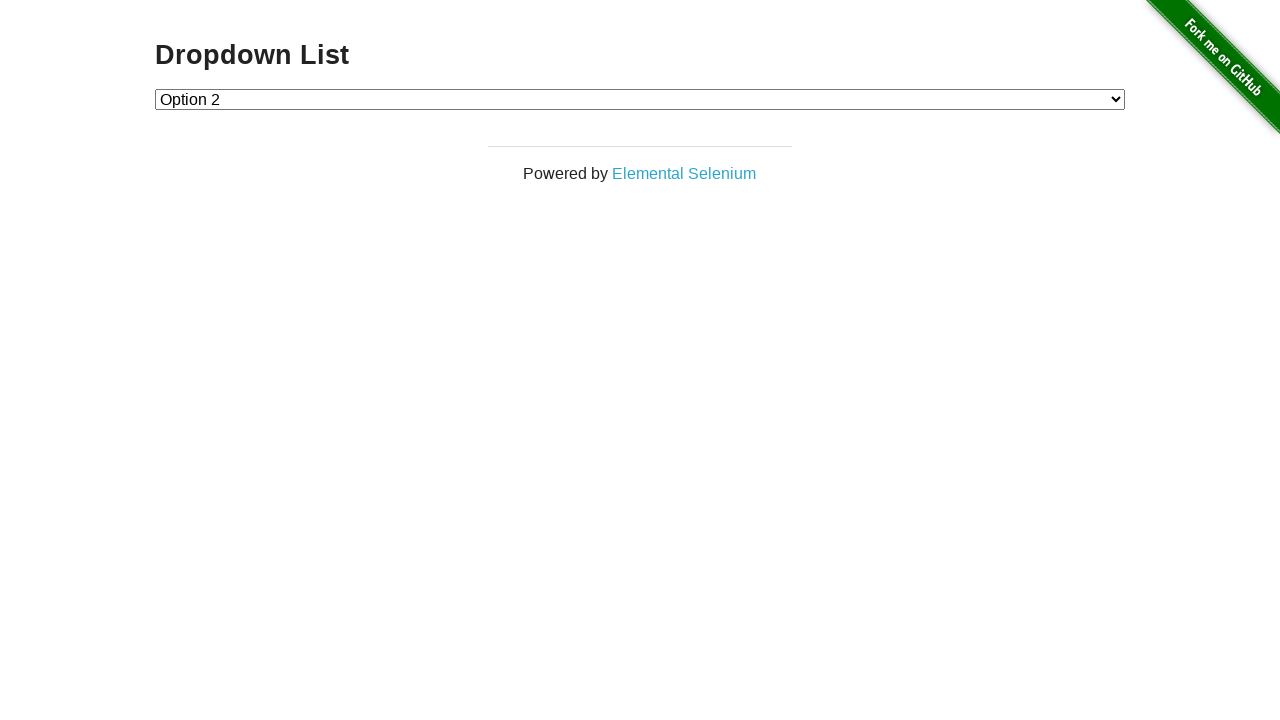

Verified that the second option (value '2') is selected
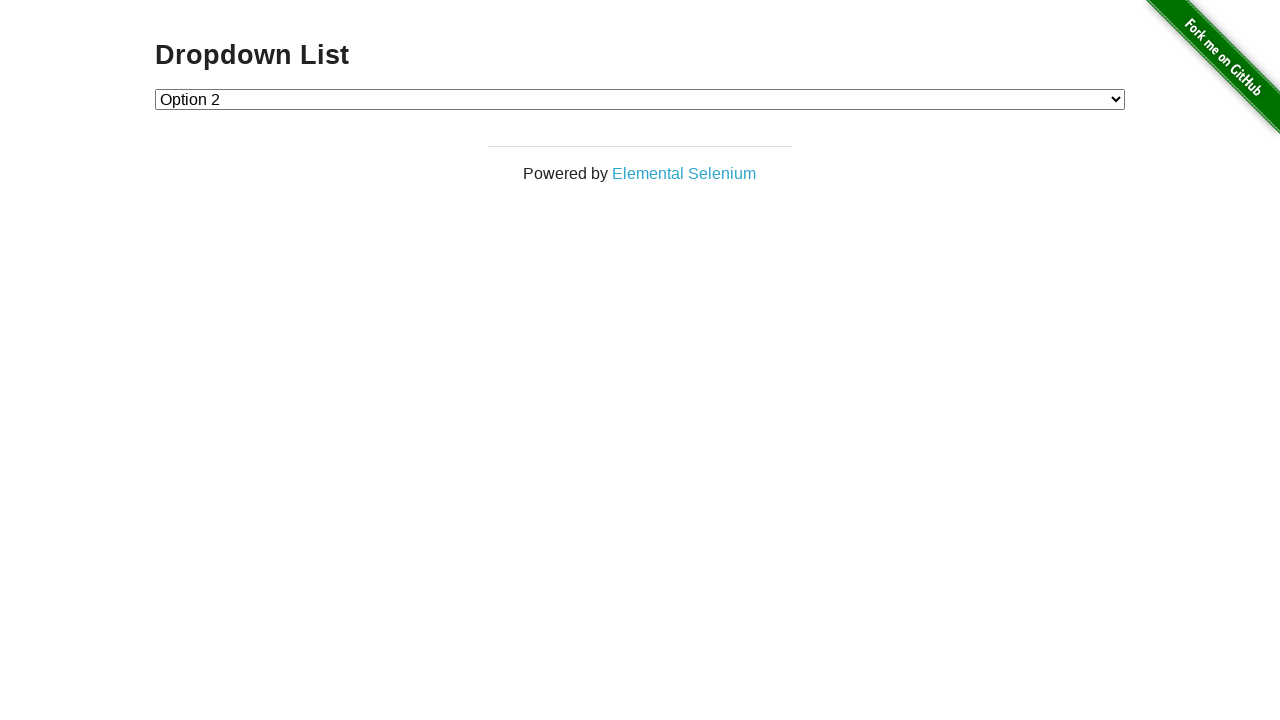

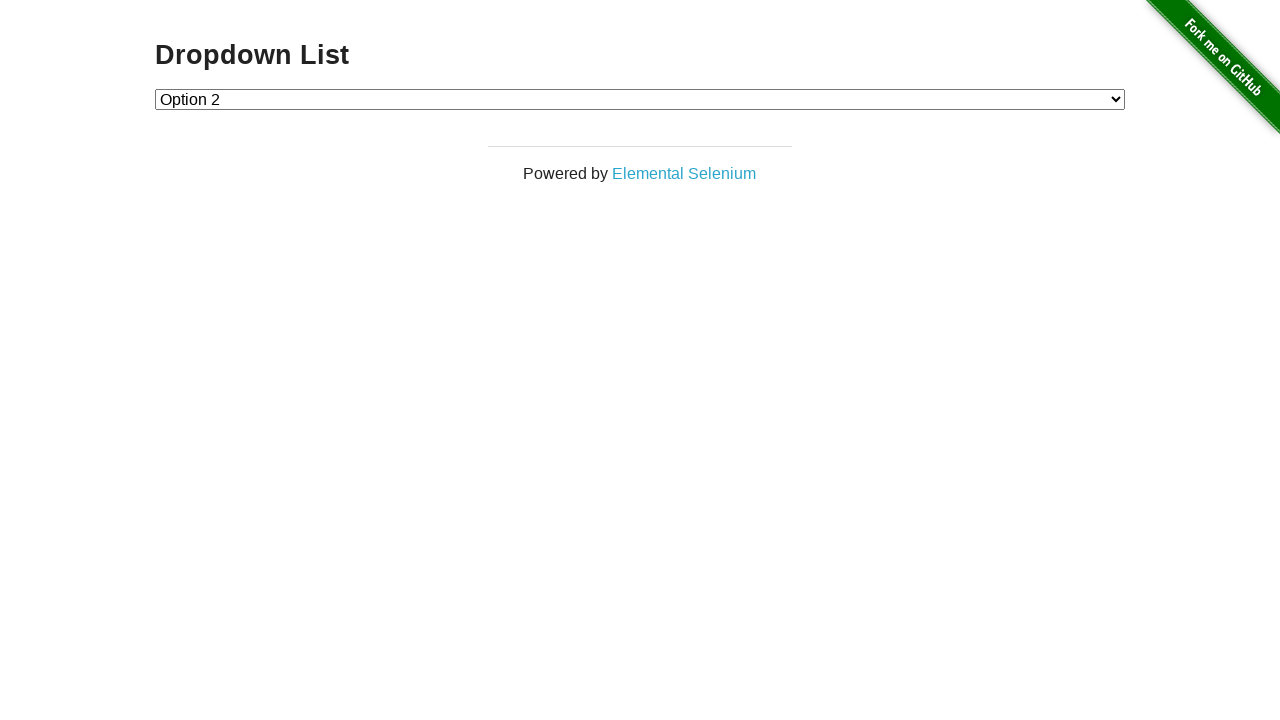